Tests dynamic loading functionality by clicking a start button and waiting for the result text to become visible with a 15 second timeout.

Starting URL: https://automationfc.github.io/dynamic-loading/

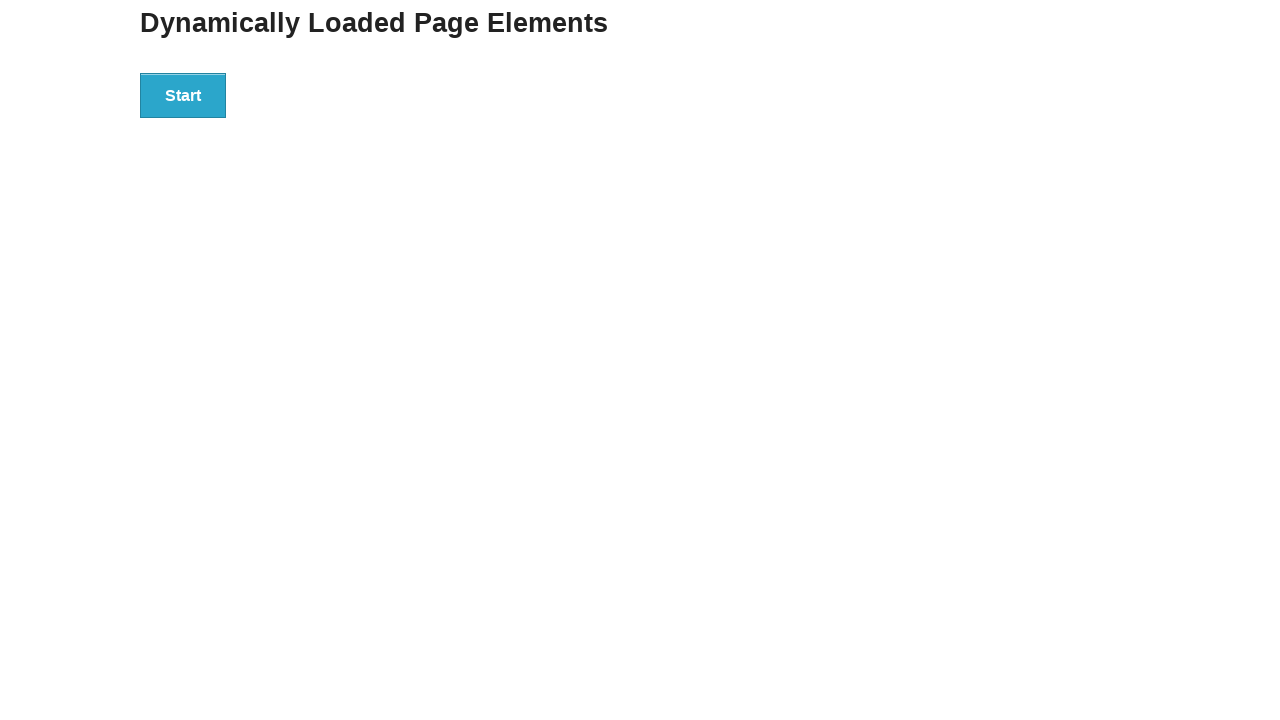

Clicked the start button to initiate dynamic loading at (183, 95) on xpath=//div[@id='start']/button
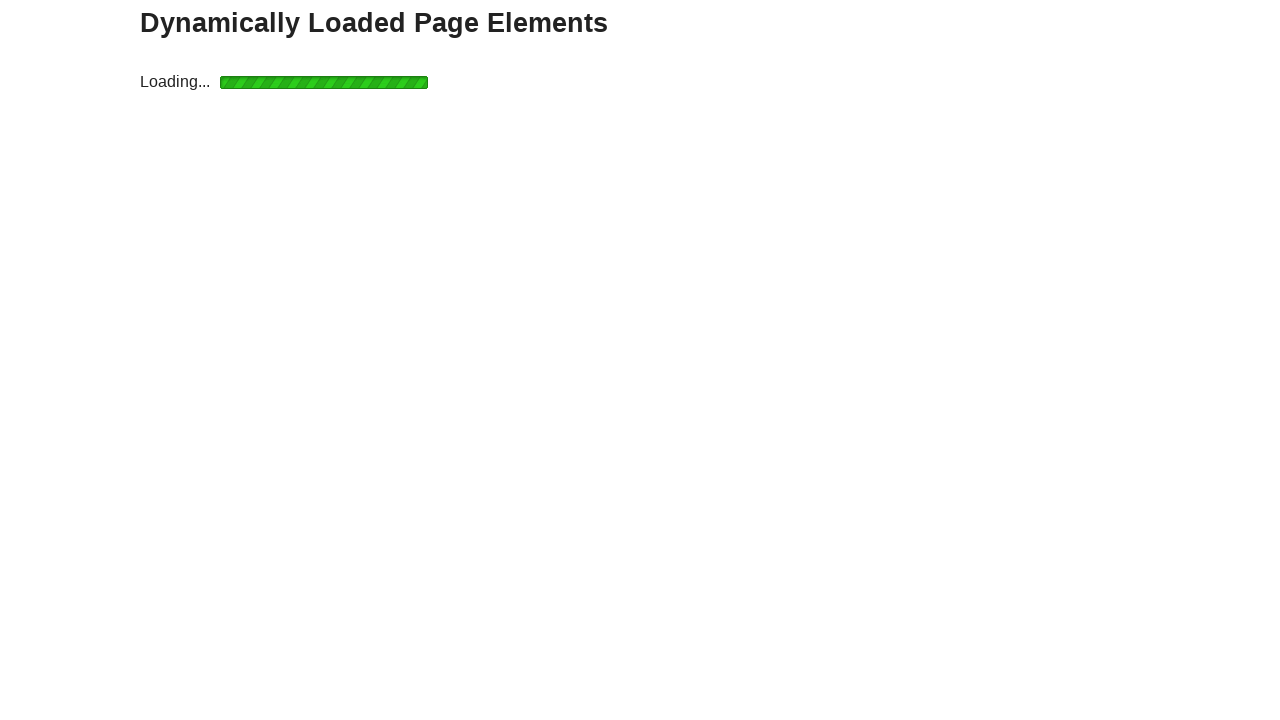

Result text became visible after 15 second timeout
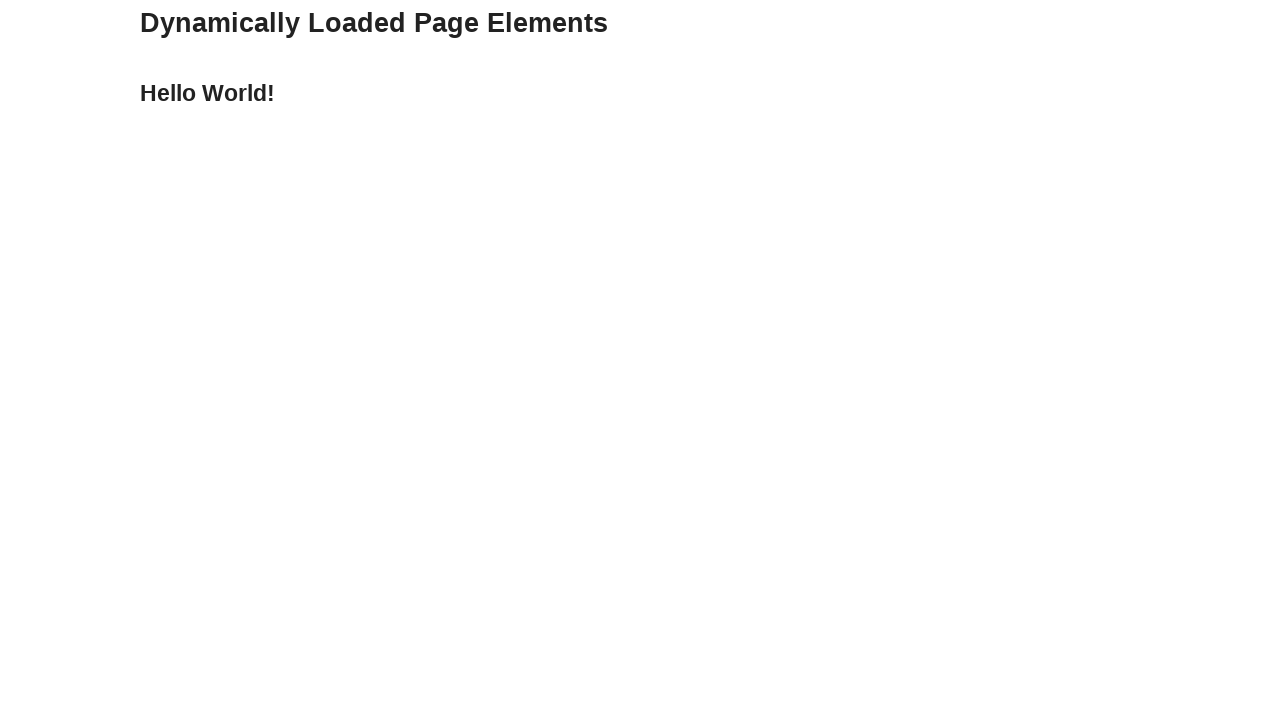

Verified result text equals 'Hello World!'
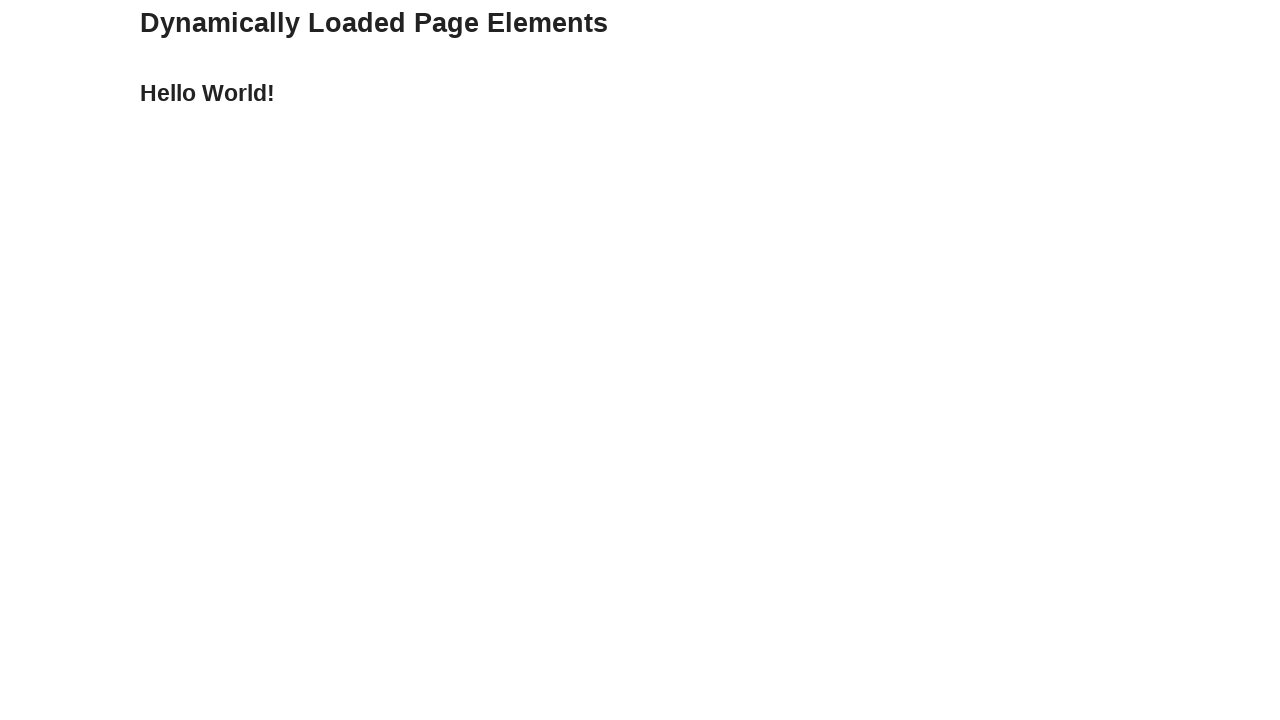

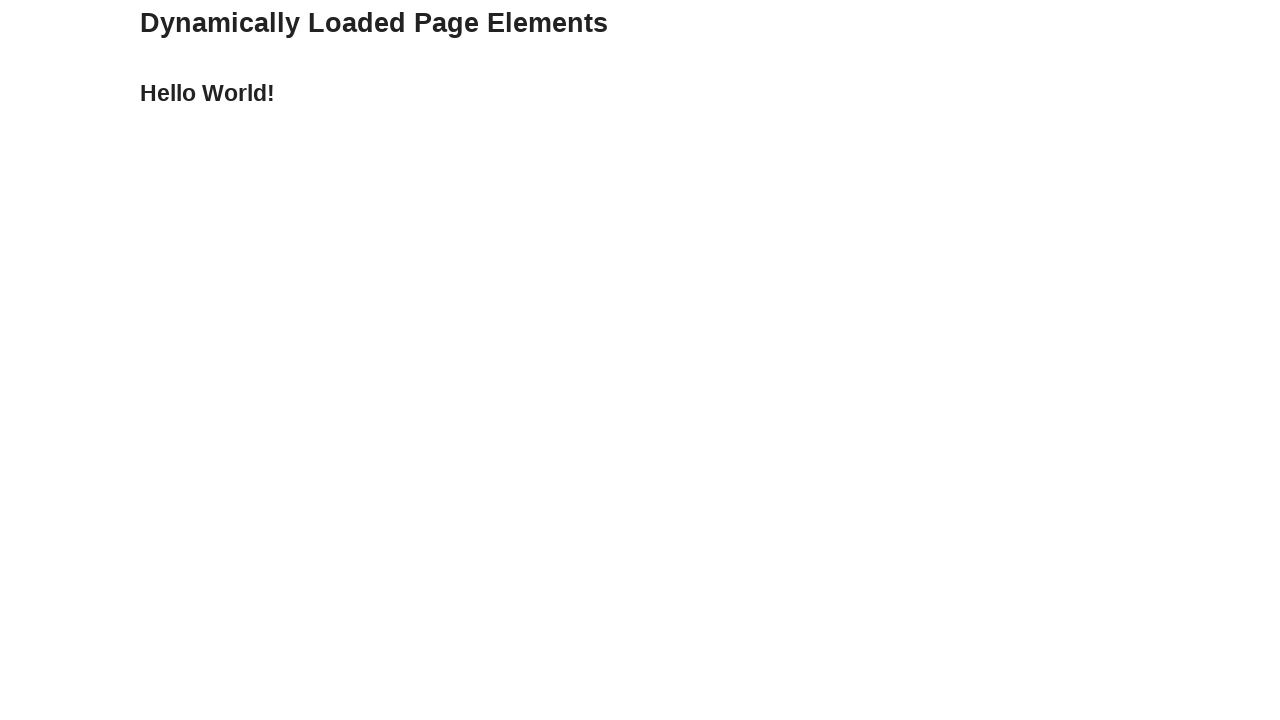